Finds and clicks the Authors link using partial link text matching

Starting URL: https://openlibrary.org/

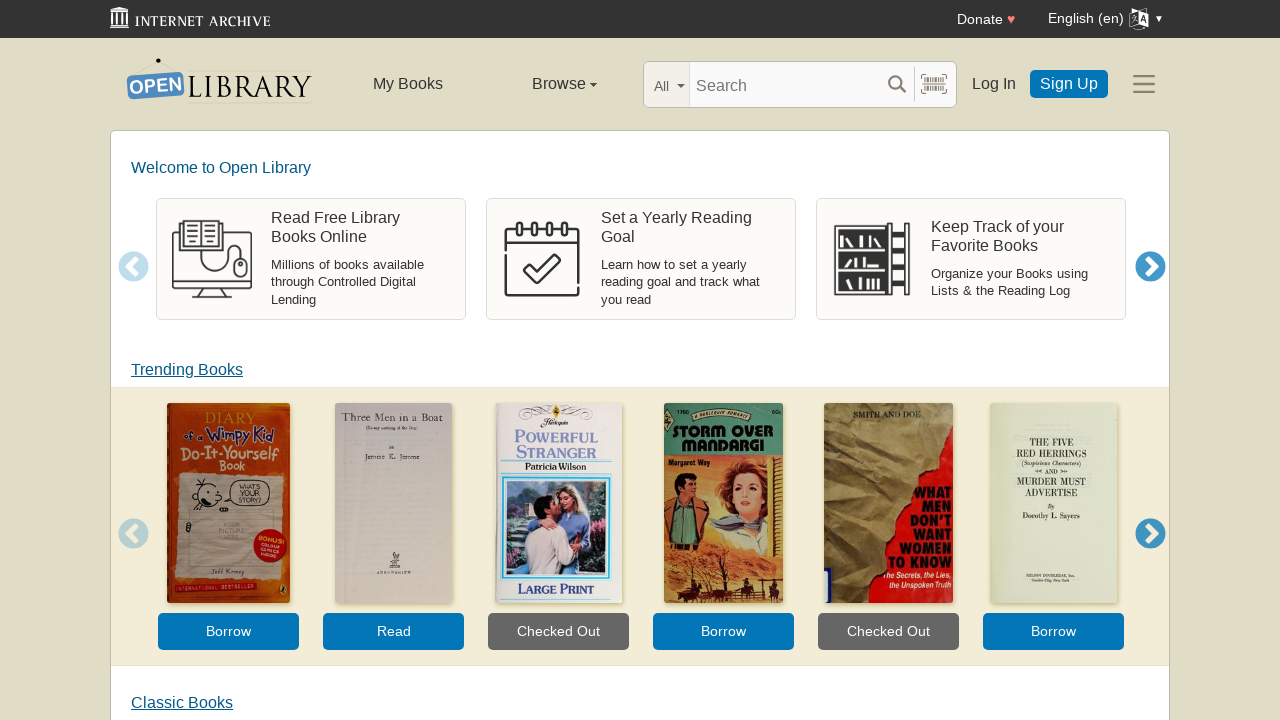

Located Authors link using partial text matching
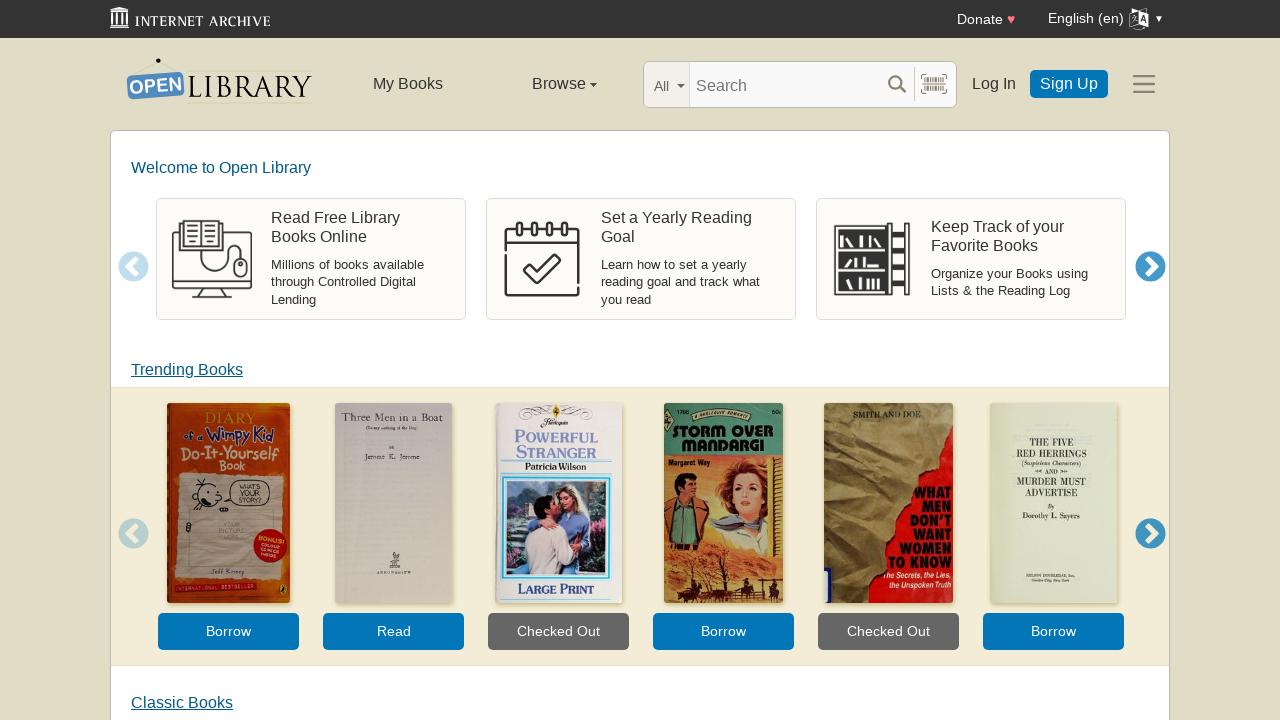

Waited for Authors link to become visible
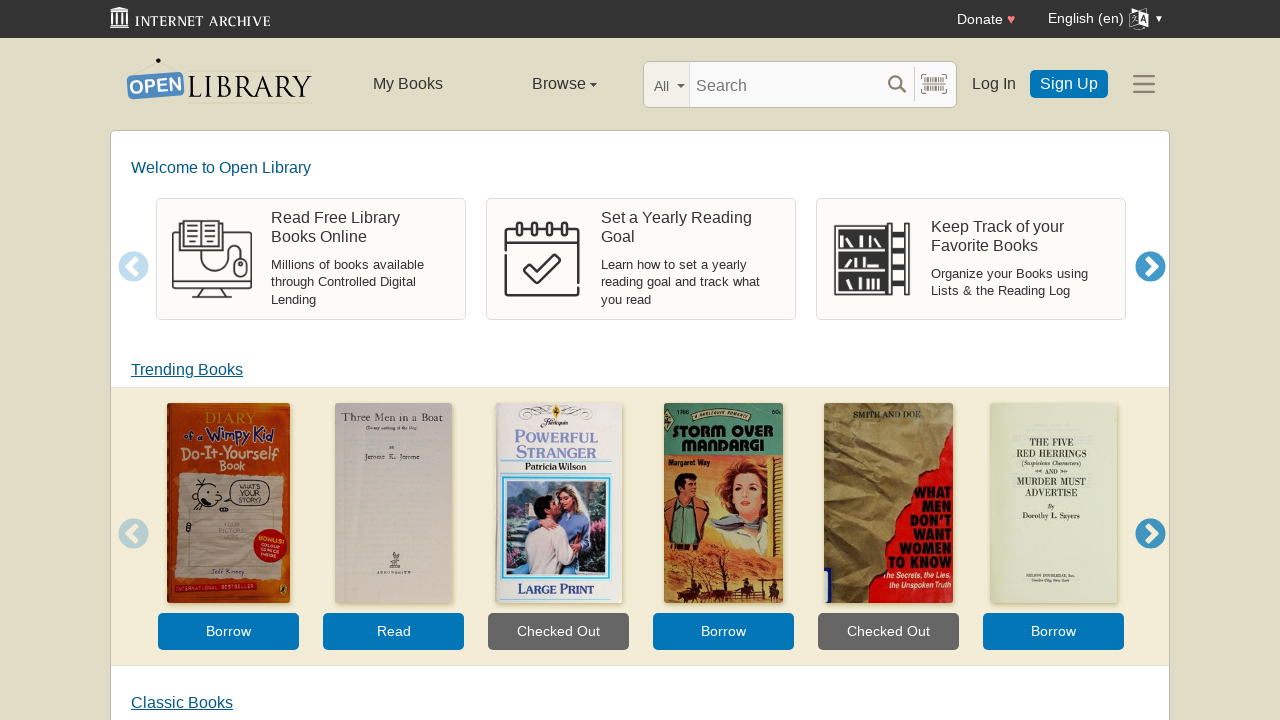

Clicked the Authors link at (352, 360) on a:has-text('Authors') >> nth=0
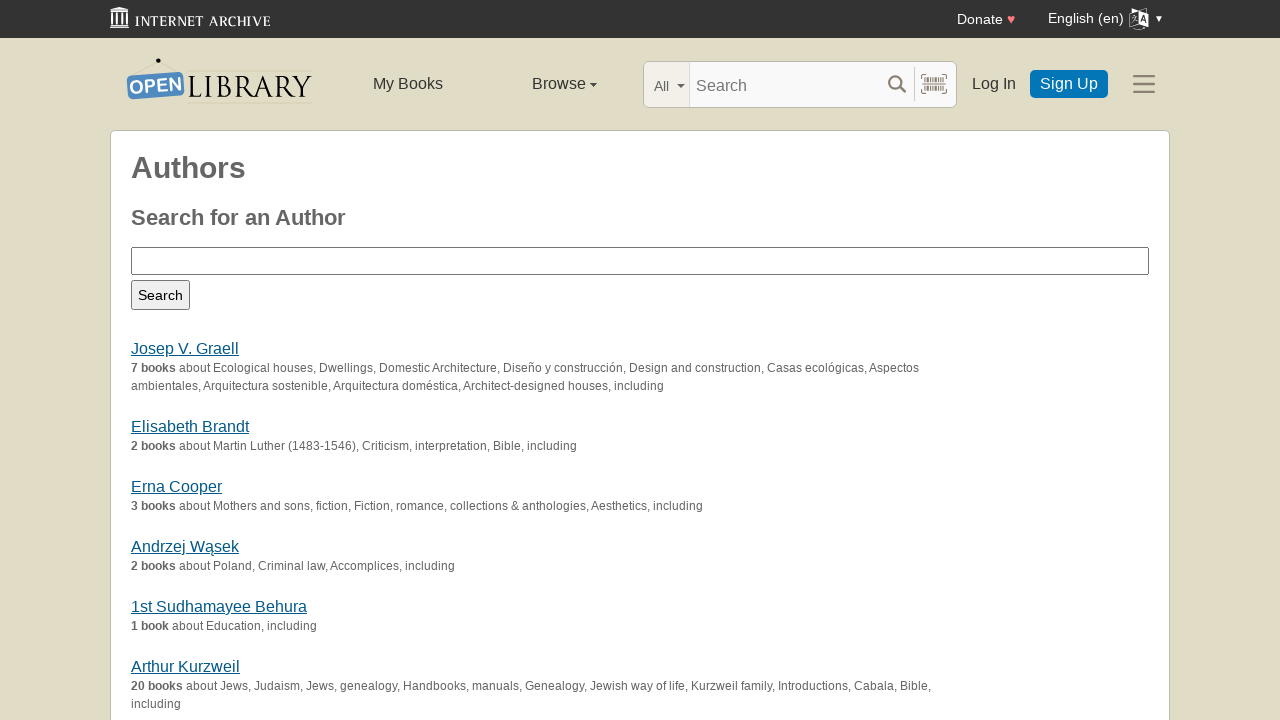

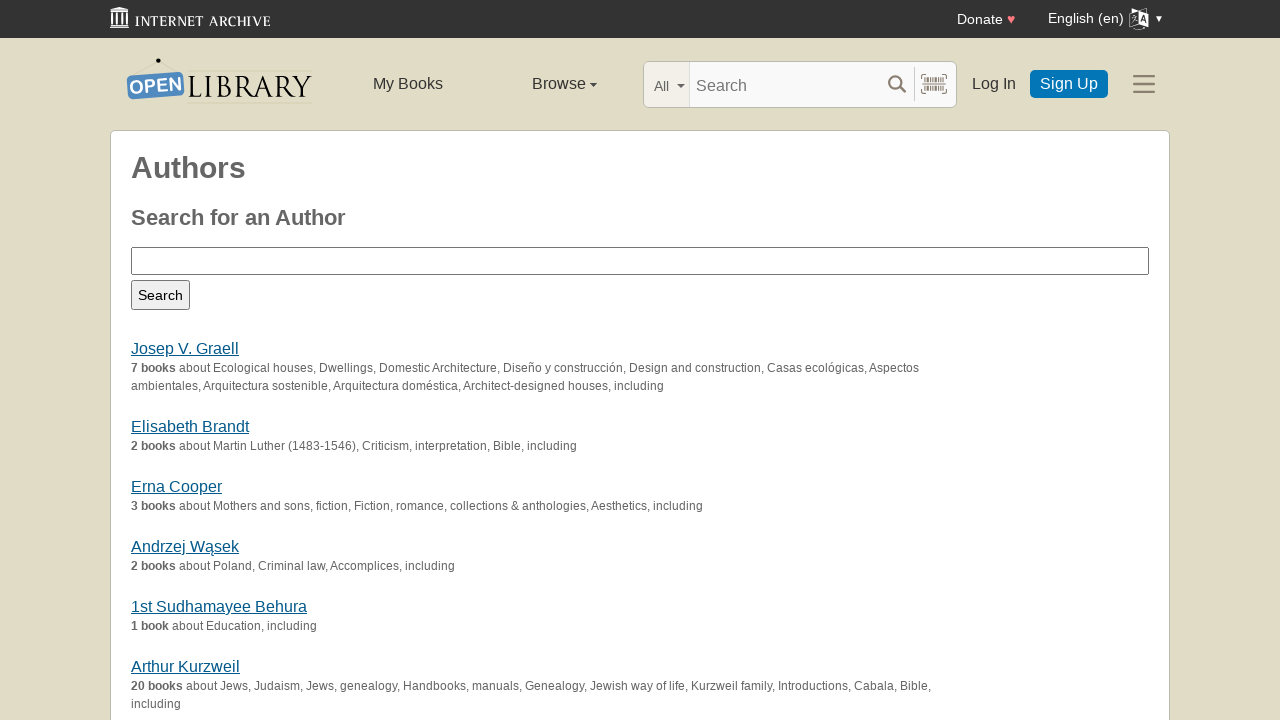